Navigates to Royal Challengers website

Starting URL: https://www.royalchallengers.com/

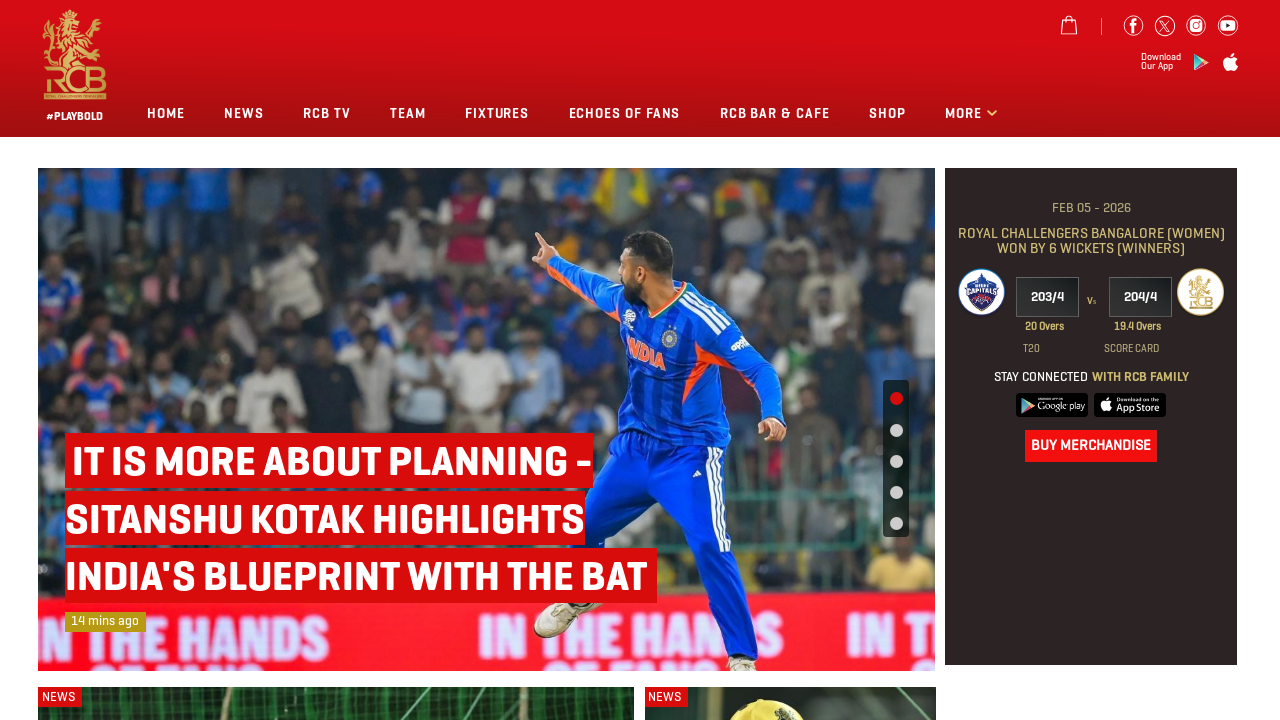

Navigated to Royal Challengers website
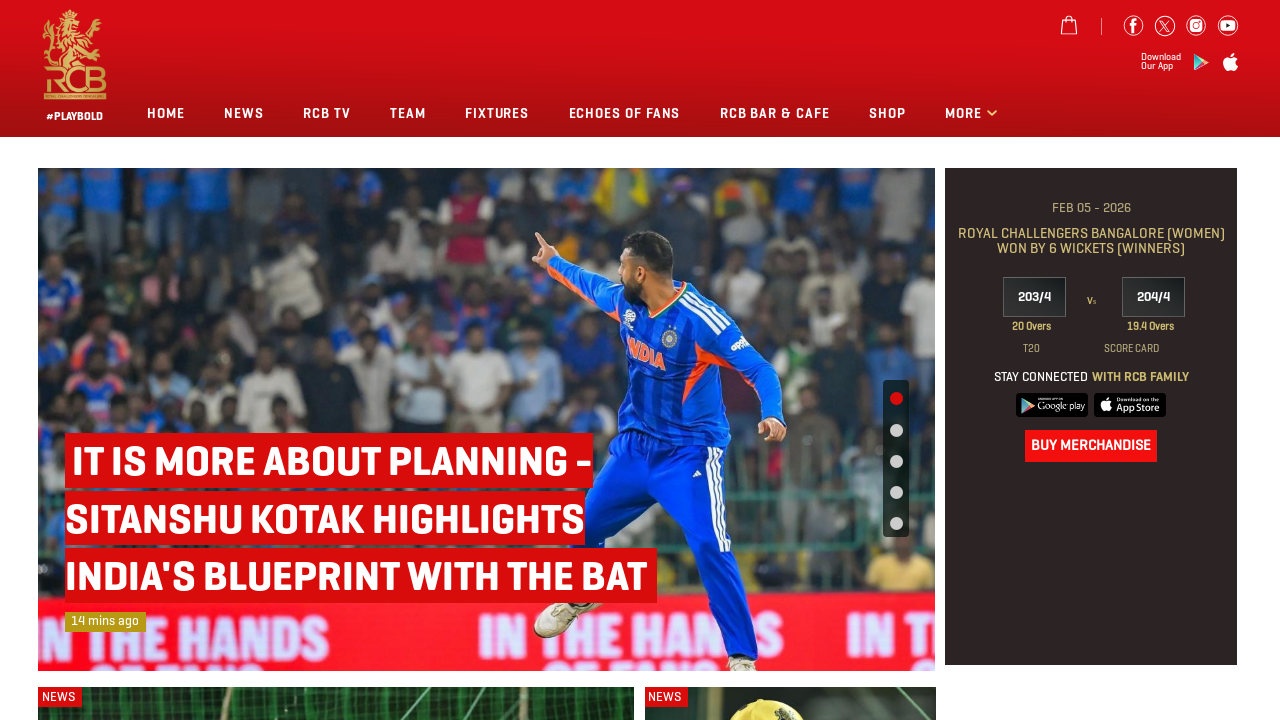

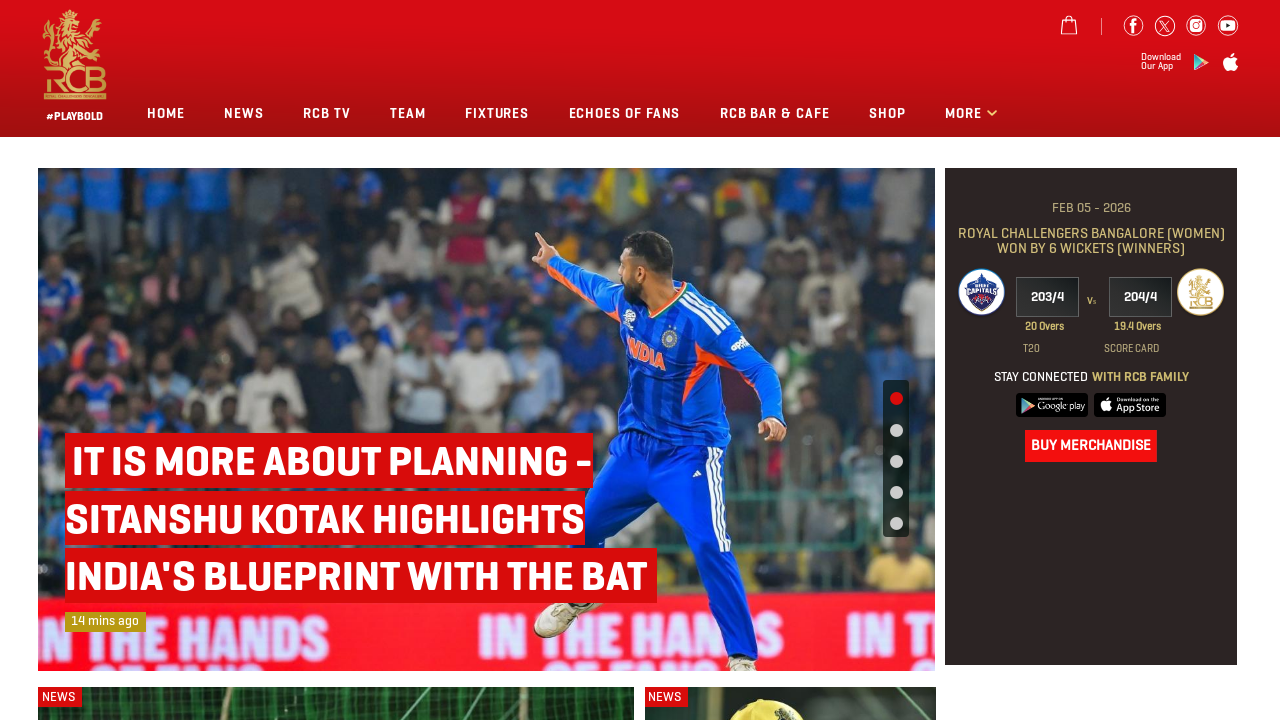